Tests the signup form on Automation Exercise website by navigating to the login page, filling in name and email fields, clicking signup button, and demonstrating various scrolling techniques on the registration form

Starting URL: https://automationexercise.com/

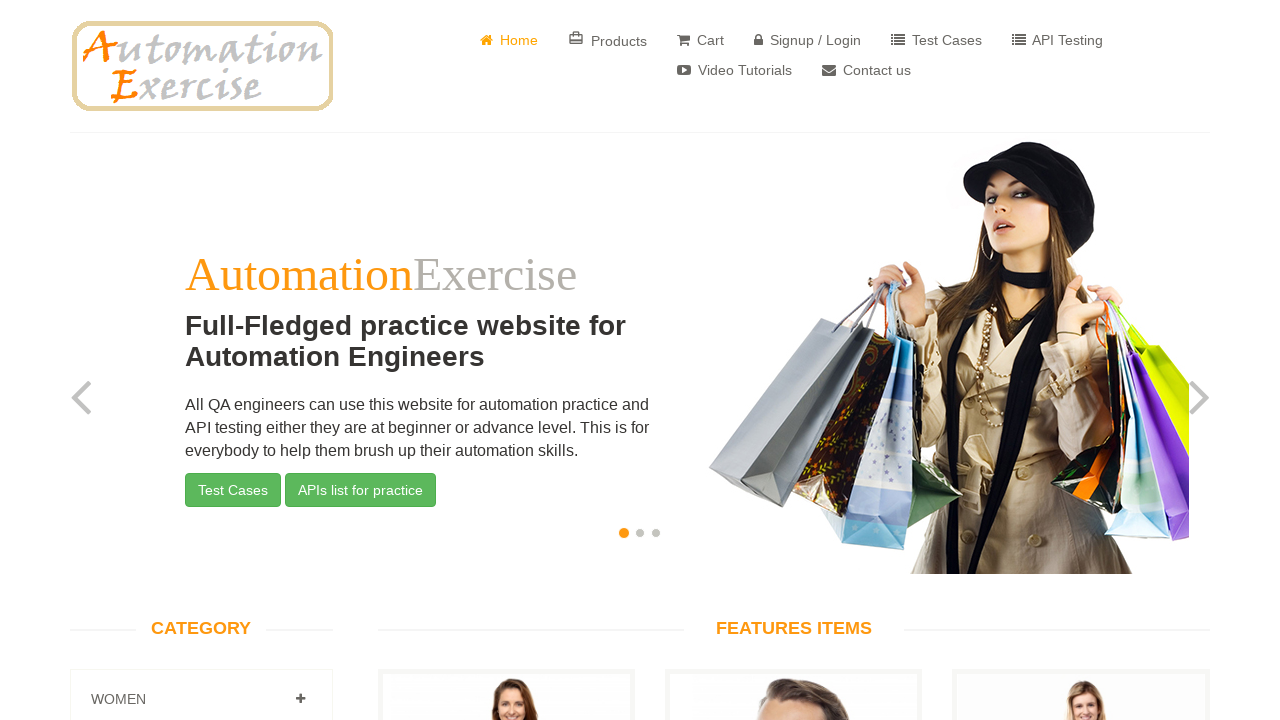

Clicked on login/signup link at (808, 40) on xpath=//a[@href='/login']
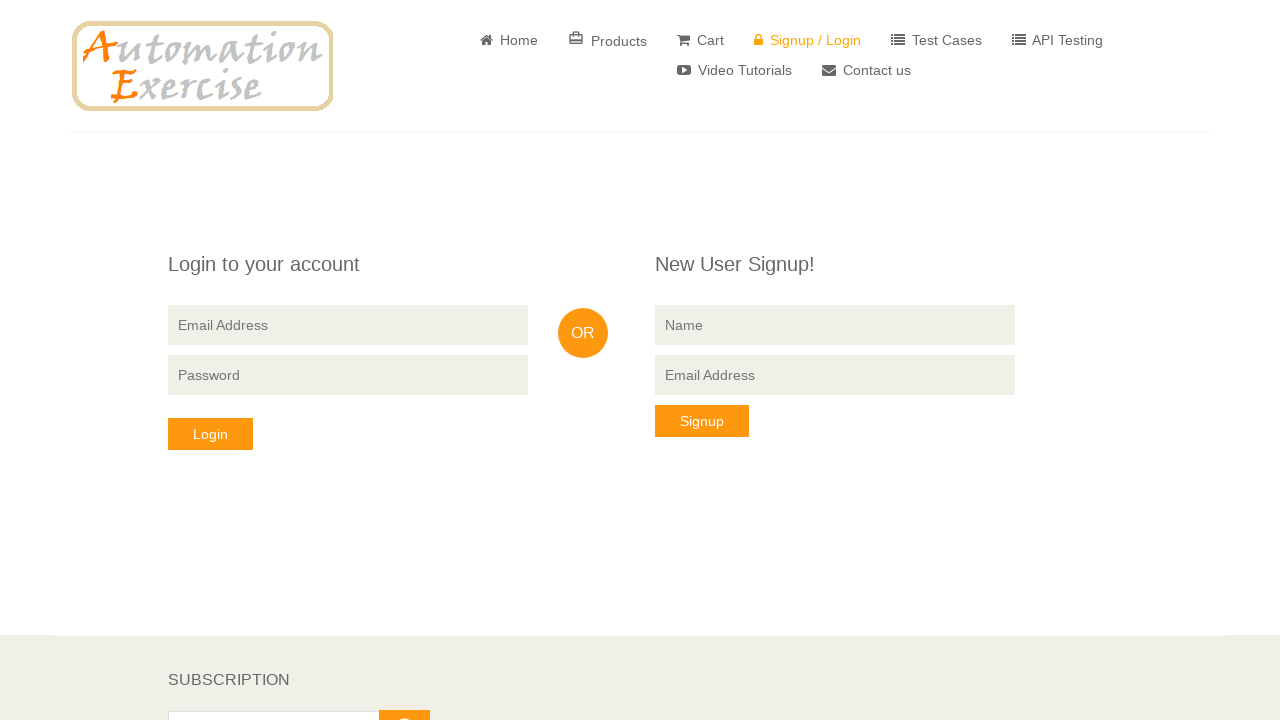

Filled signup name field with 'Aditya' on //input[@data-qa='signup-name']
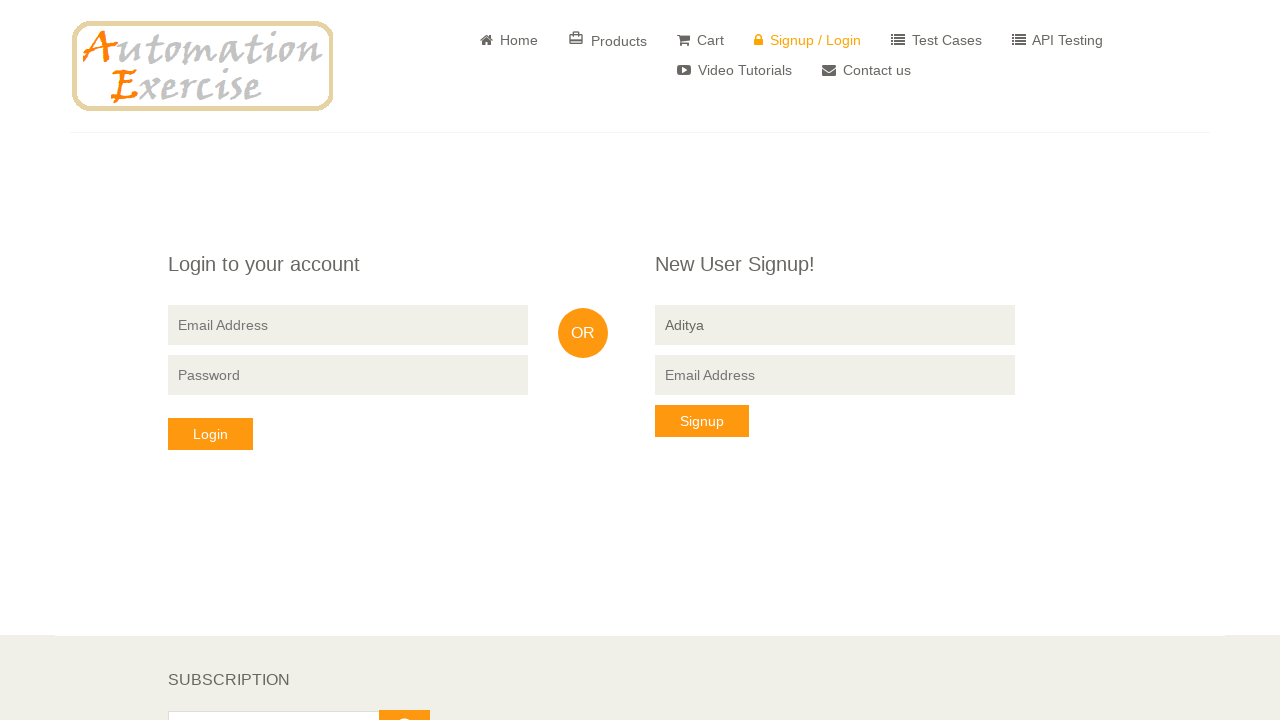

Filled signup email field with 'aadi121@abc.com' on //input[@data-qa='signup-email']
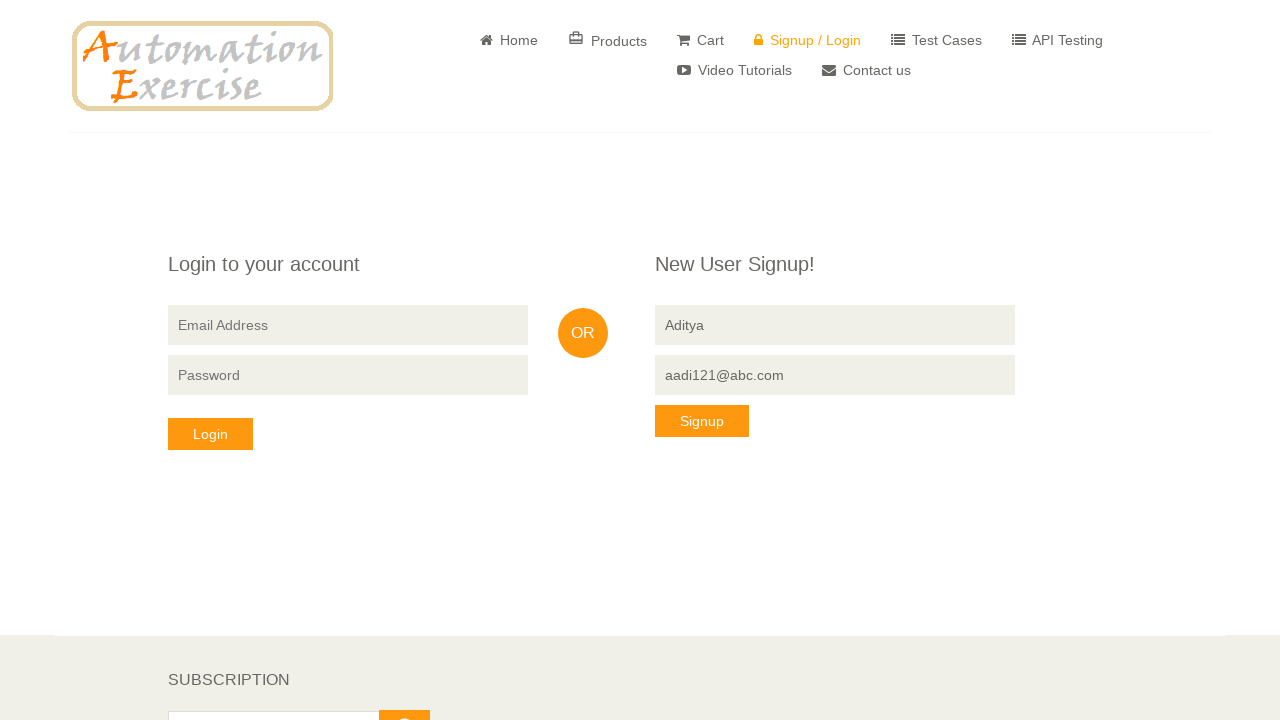

Clicked signup button at (702, 421) on xpath=//button[@data-qa='signup-button']
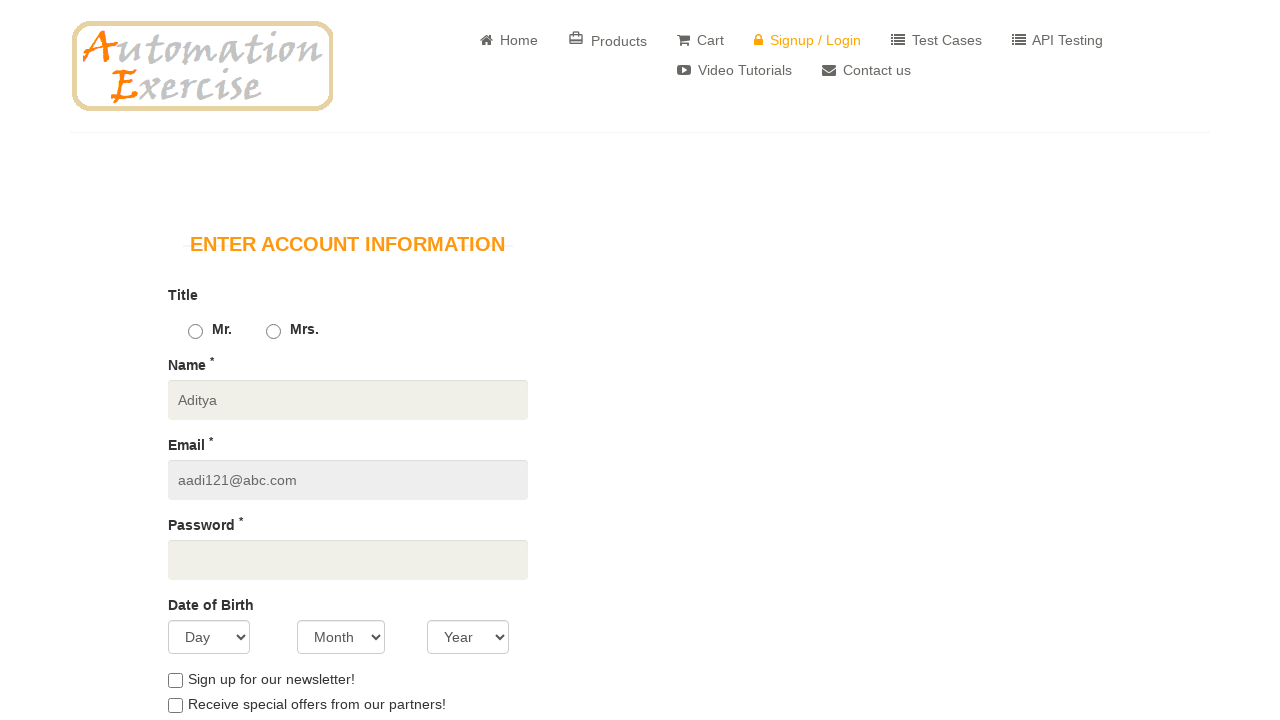

Registration form loaded and state field is visible
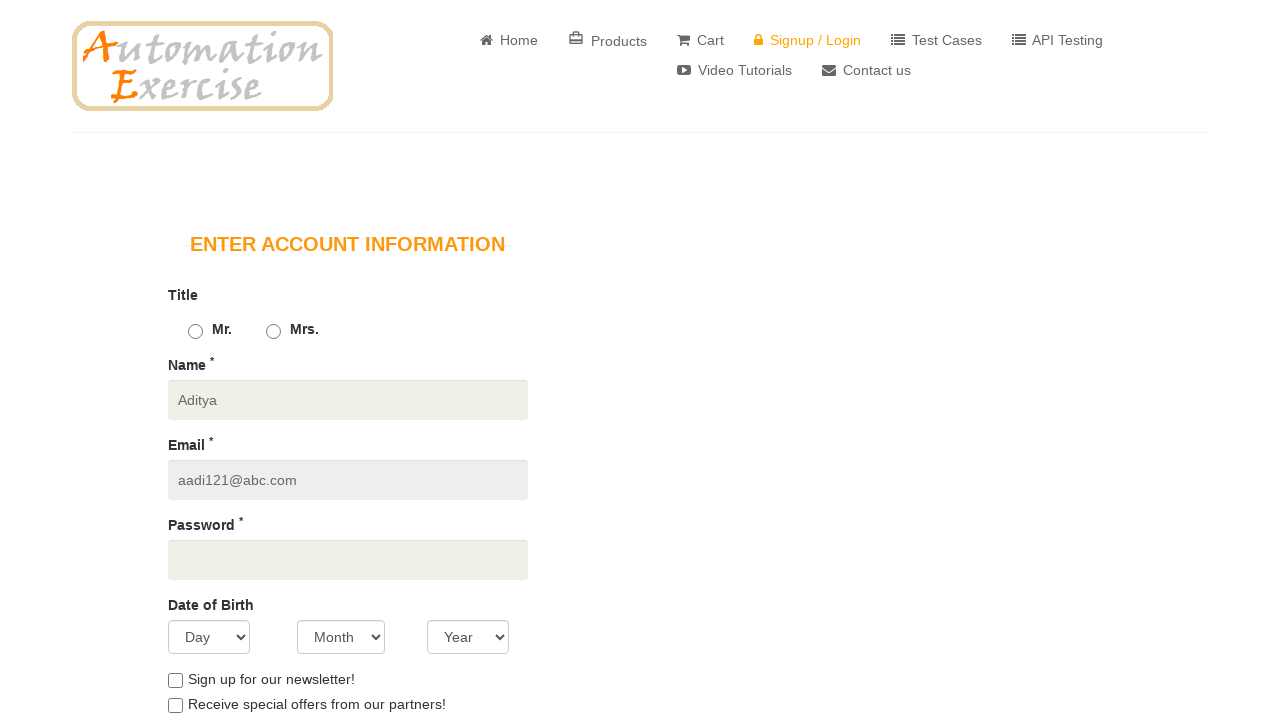

Scrolled to state field
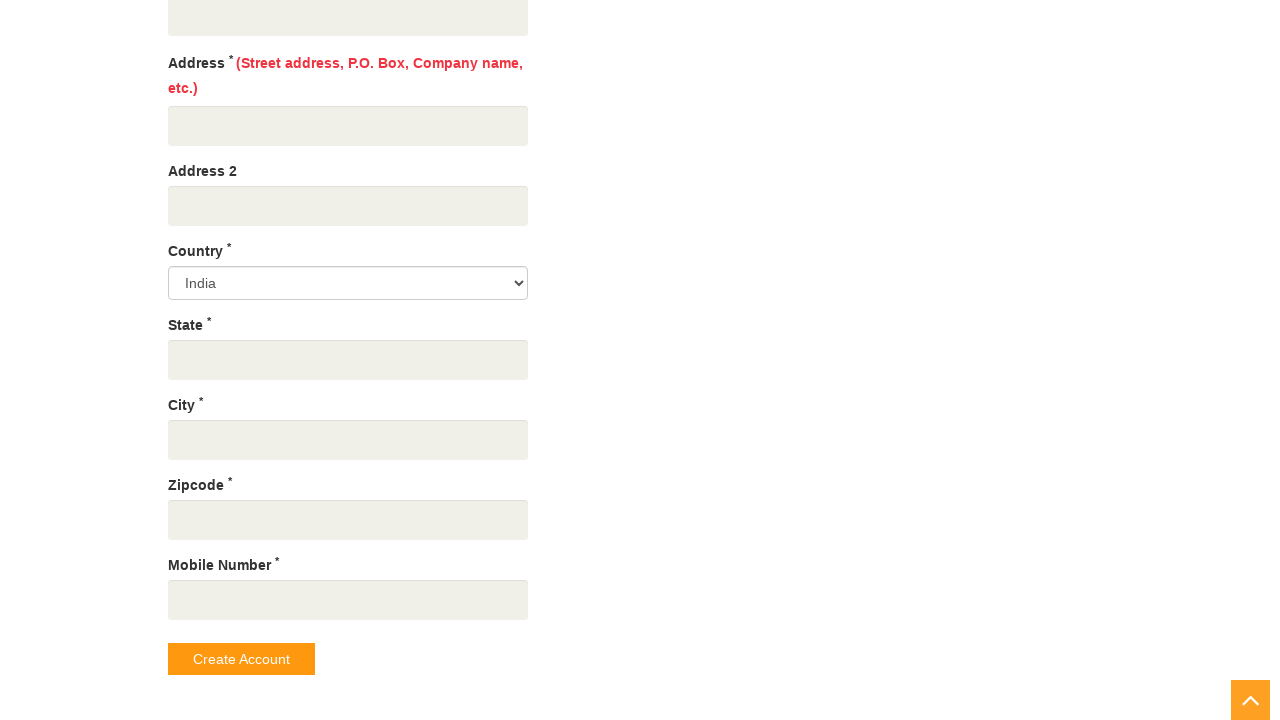

Filled state field with 'Uttar Pradesh' on xpath=//input[@data-qa='state']
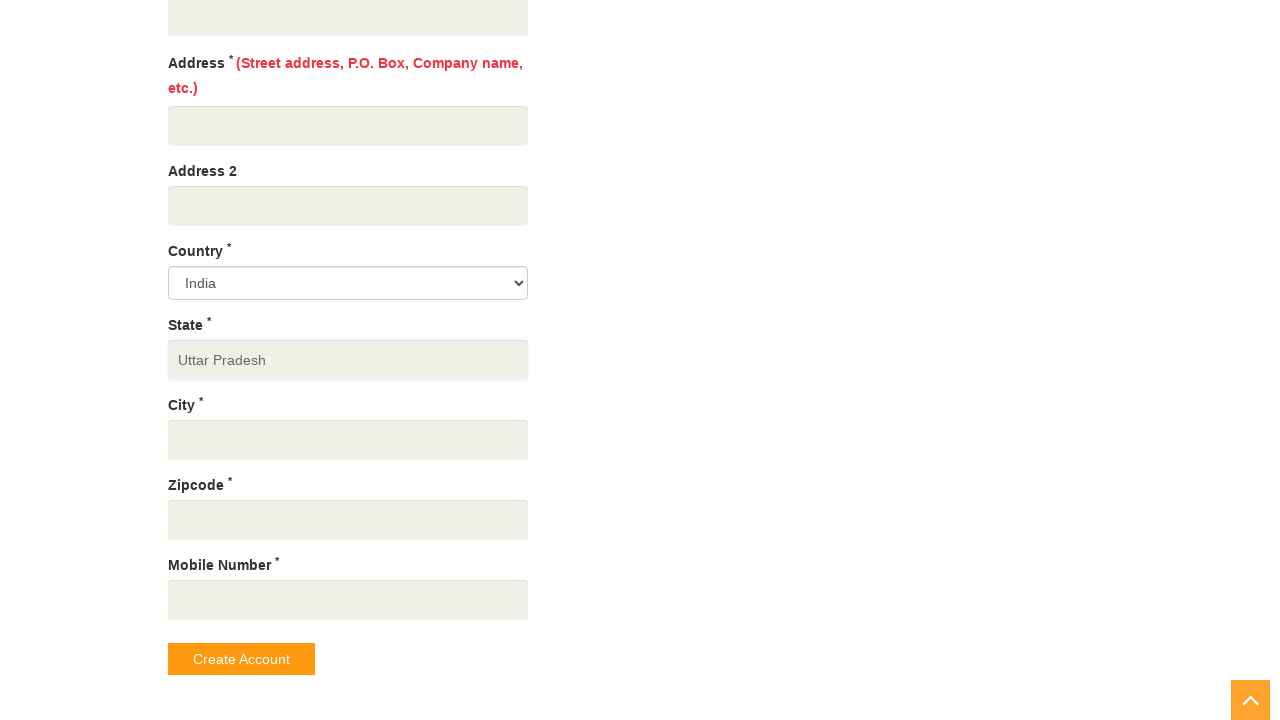

Scrolled to bottom of page
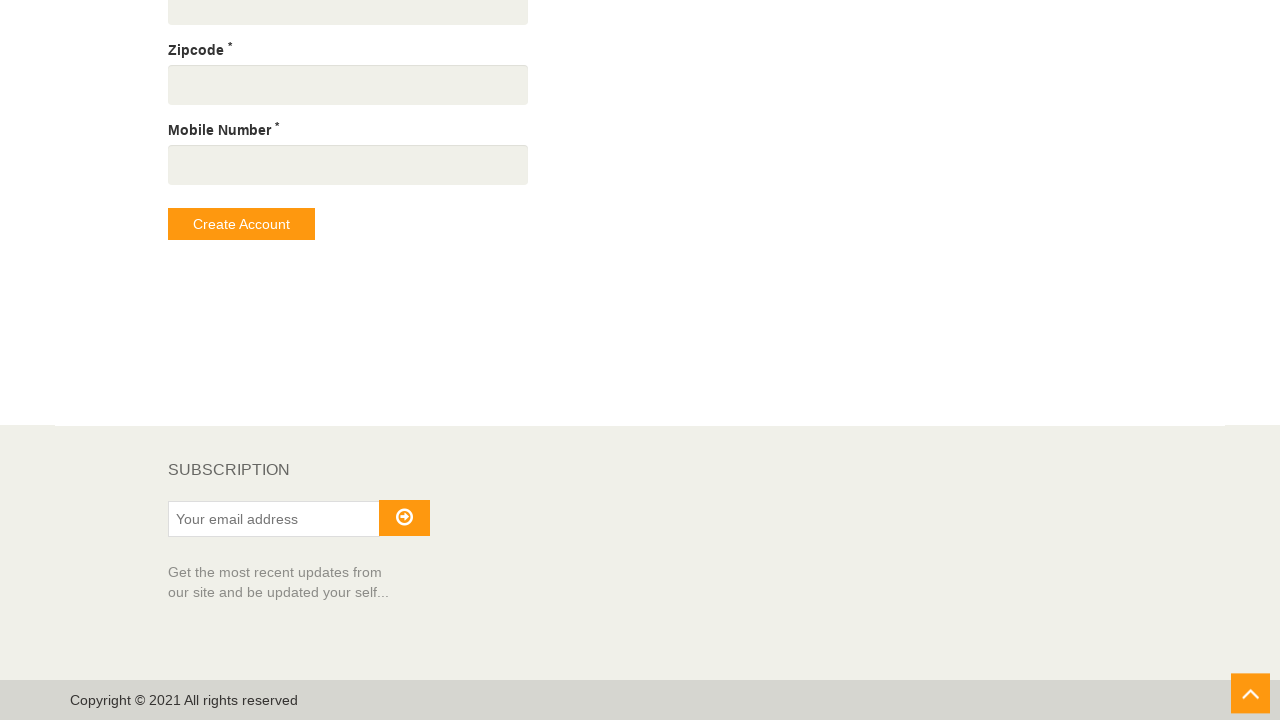

Scrolled back to top of page
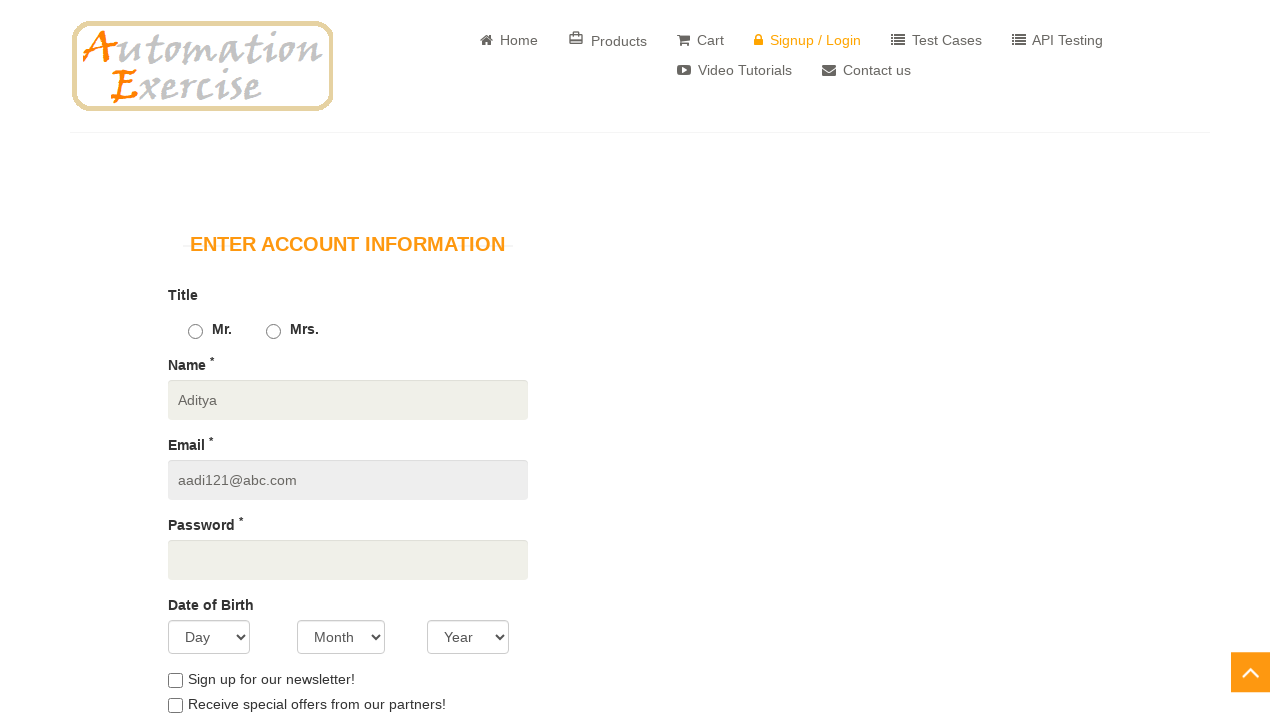

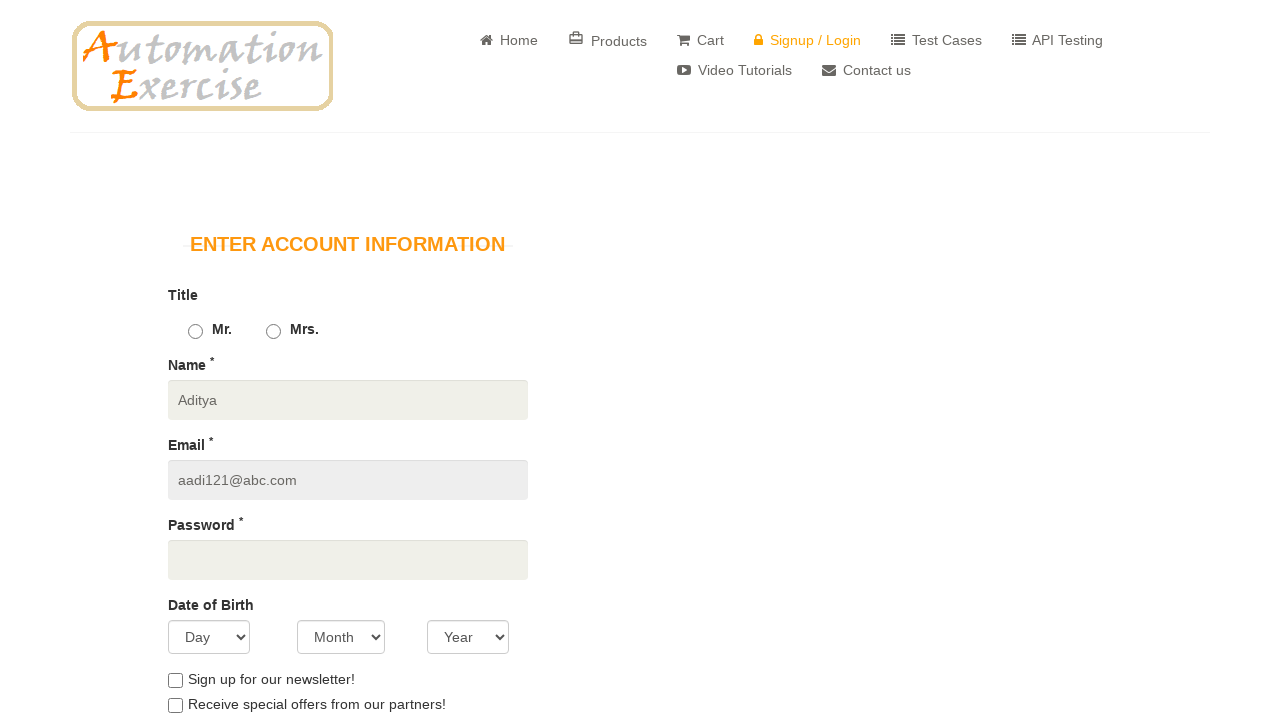